Tests JavaScript alert handling by clicking buttons that trigger alerts and accepting them

Starting URL: https://the-internet.herokuapp.com/javascript_alerts

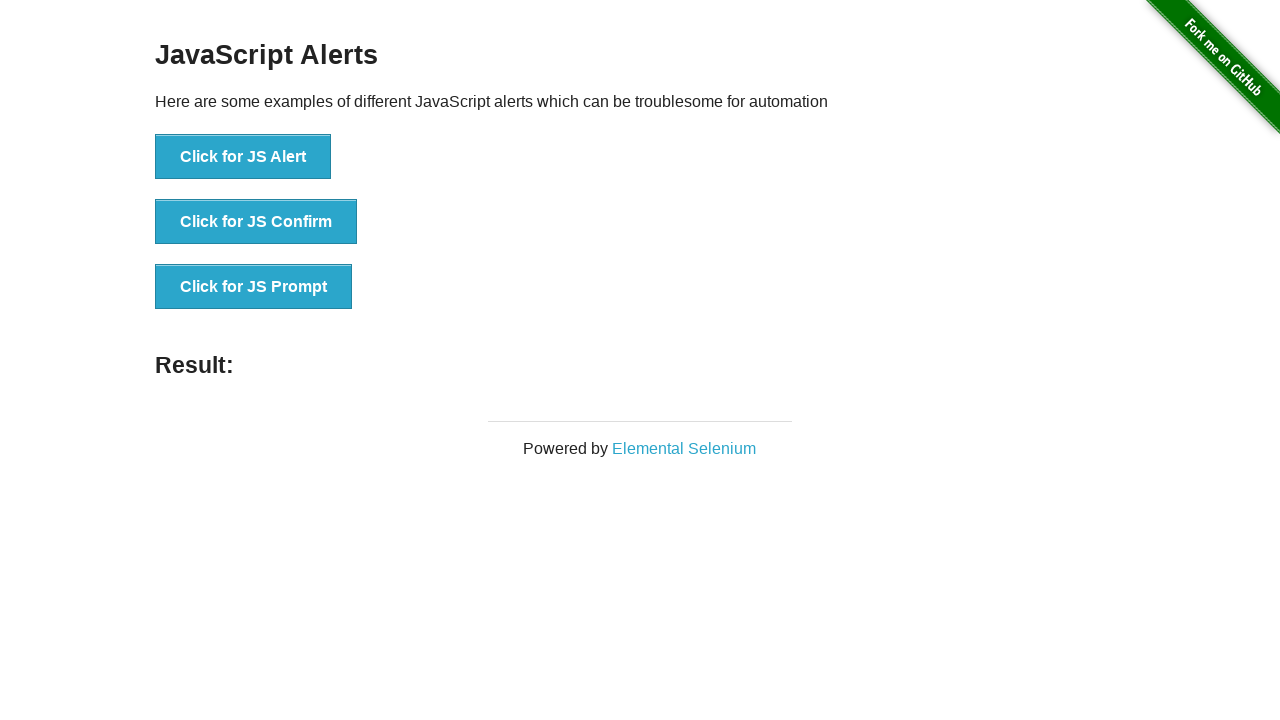

Set up dialog handler to accept JS Alert
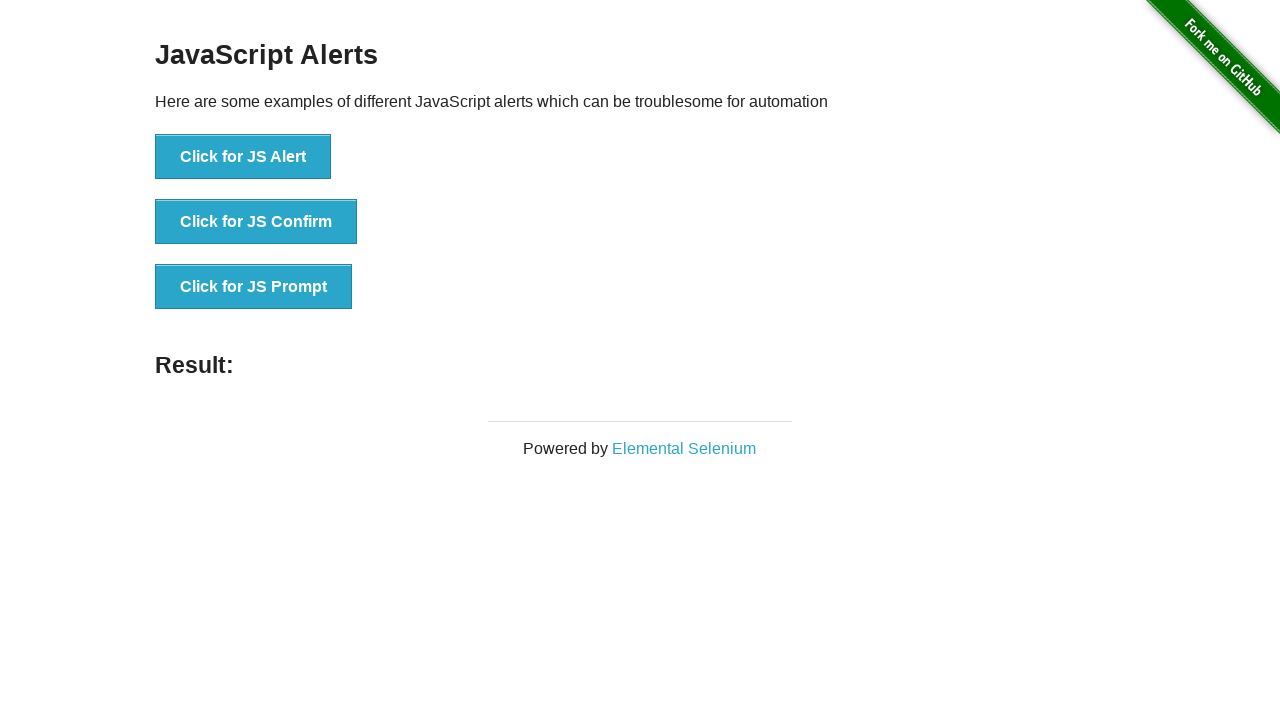

Clicked 'Click for JS Alert' button to trigger first alert at (243, 157) on internal:text="Click for JS Alert"i
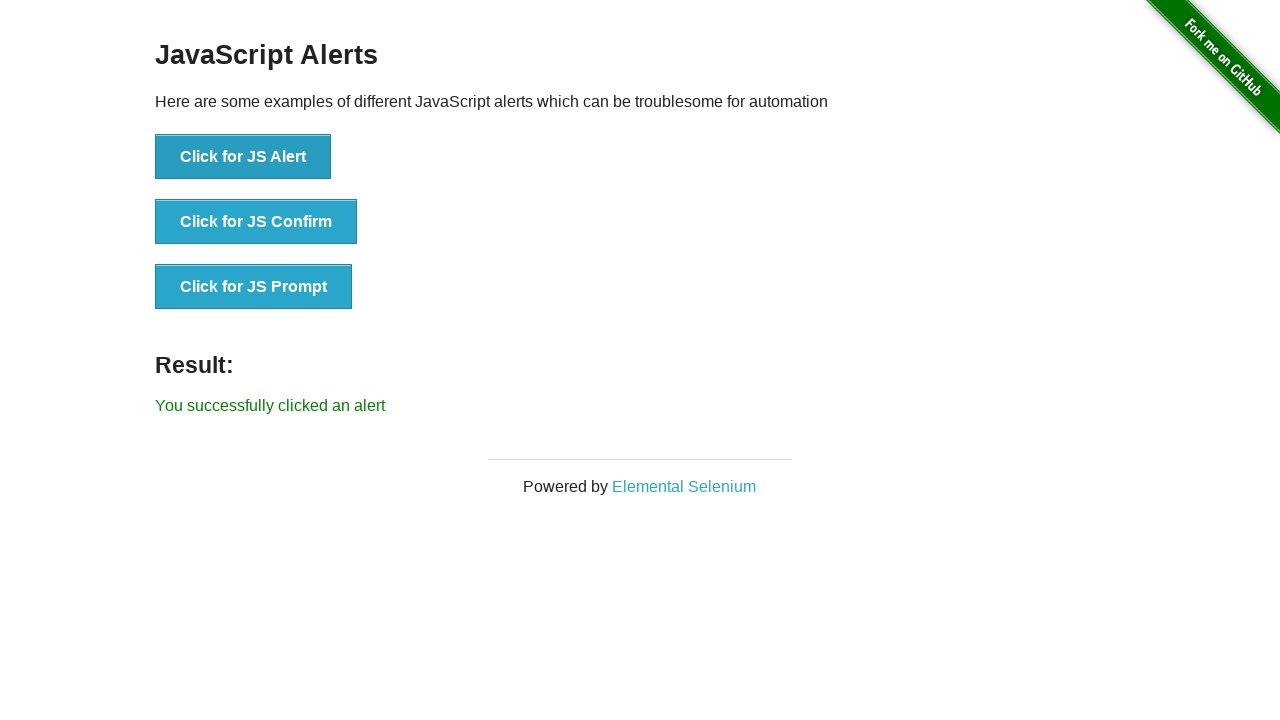

Set up dialog handler to accept JS Prompt with text input
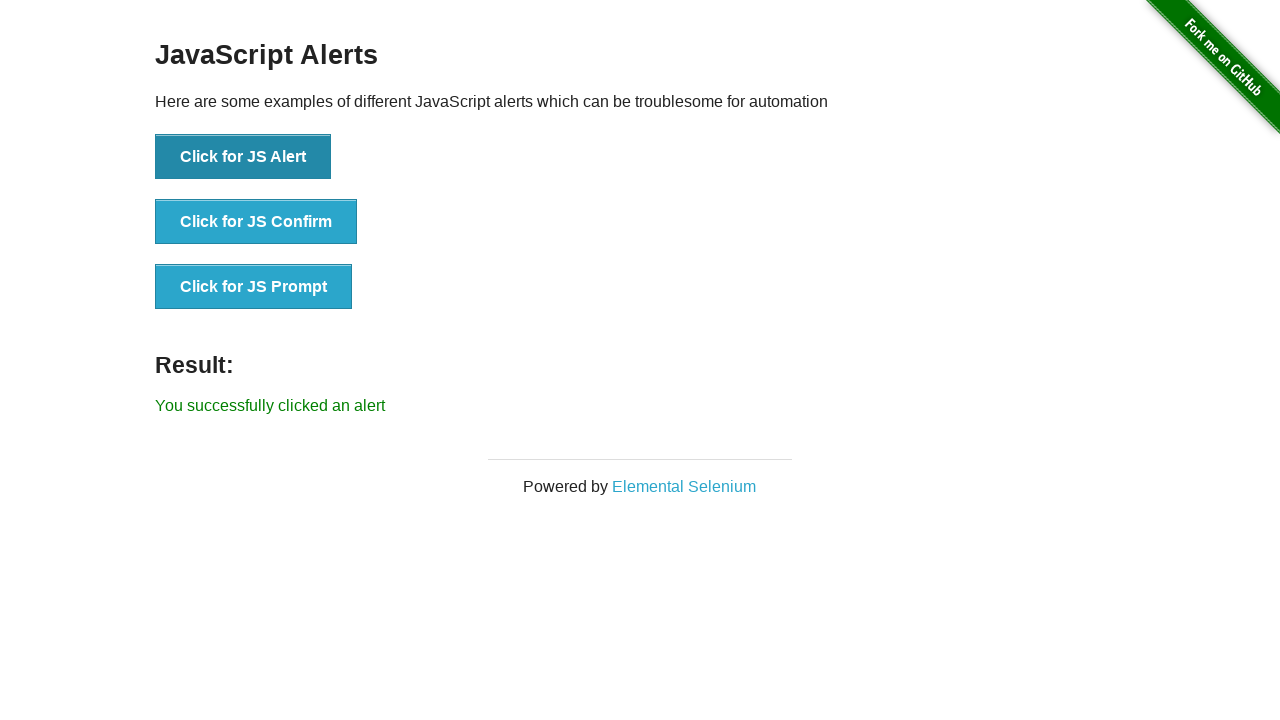

Clicked 'Click for JS Prompt' button to trigger second alert at (254, 287) on internal:text="Click for JS Prompt"i
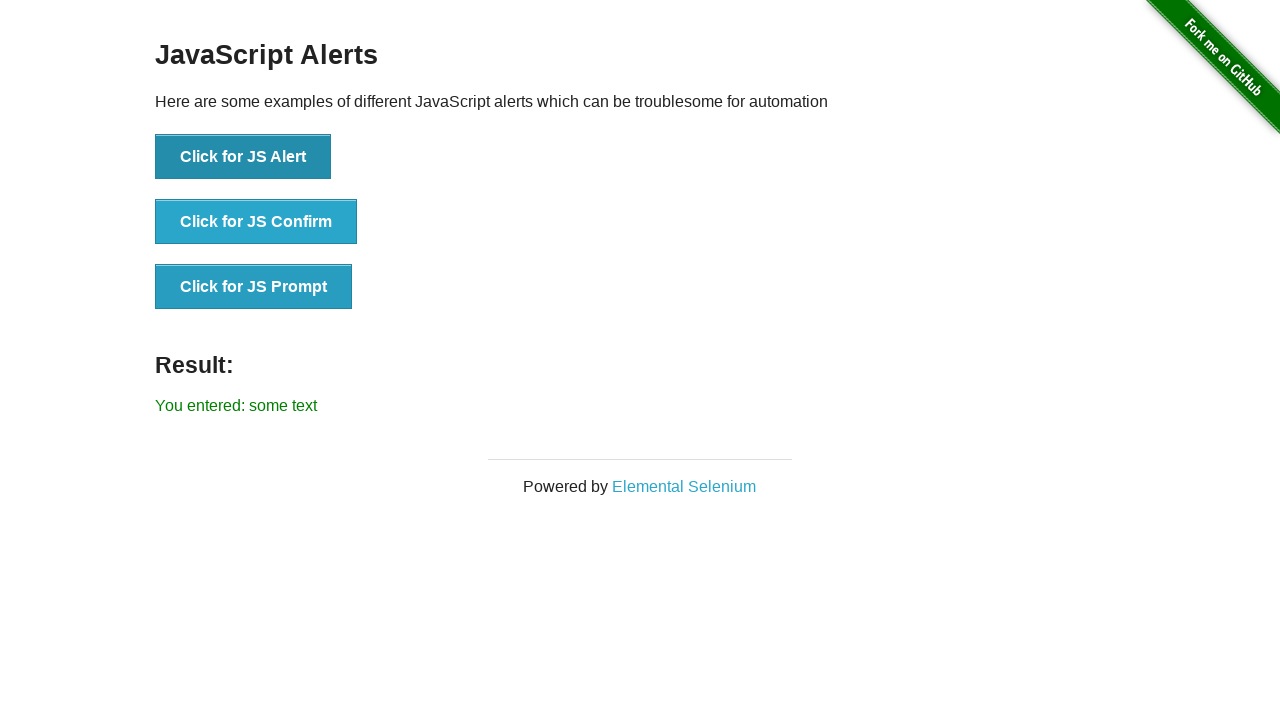

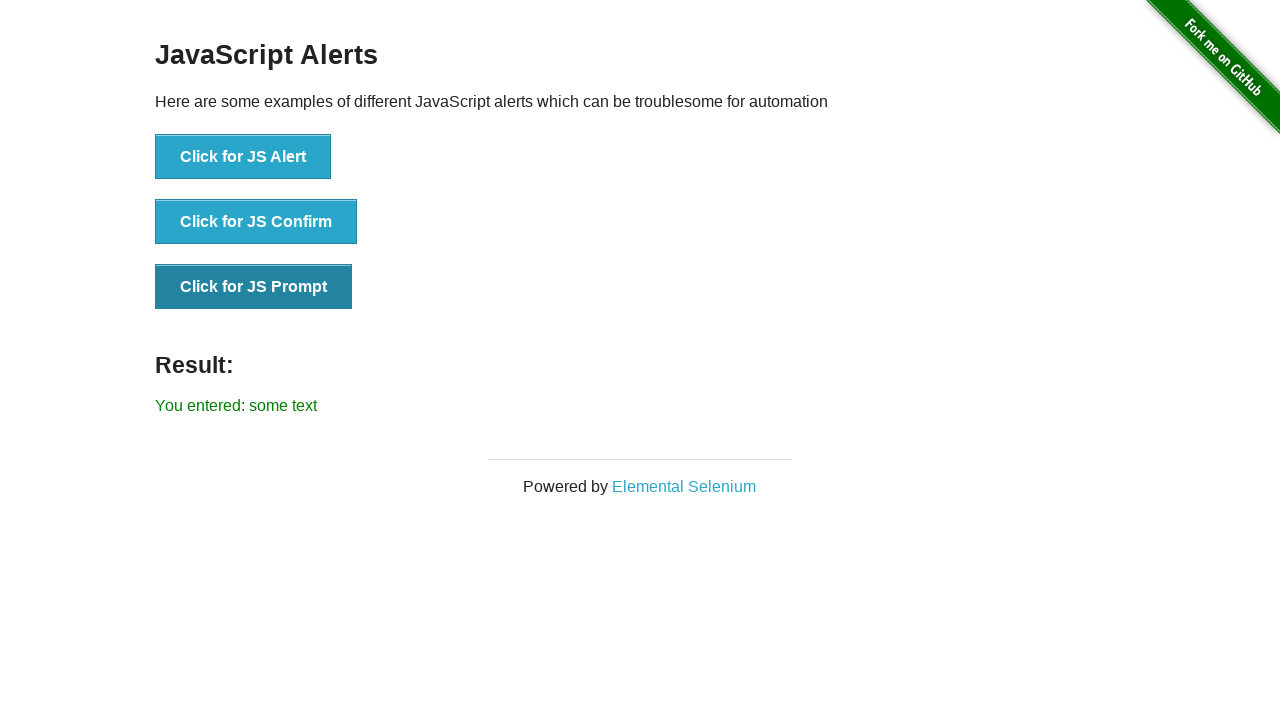